Navigates to the LetCode alert practice page and maximizes the browser window to full screen.

Starting URL: https://letcode.in/alert

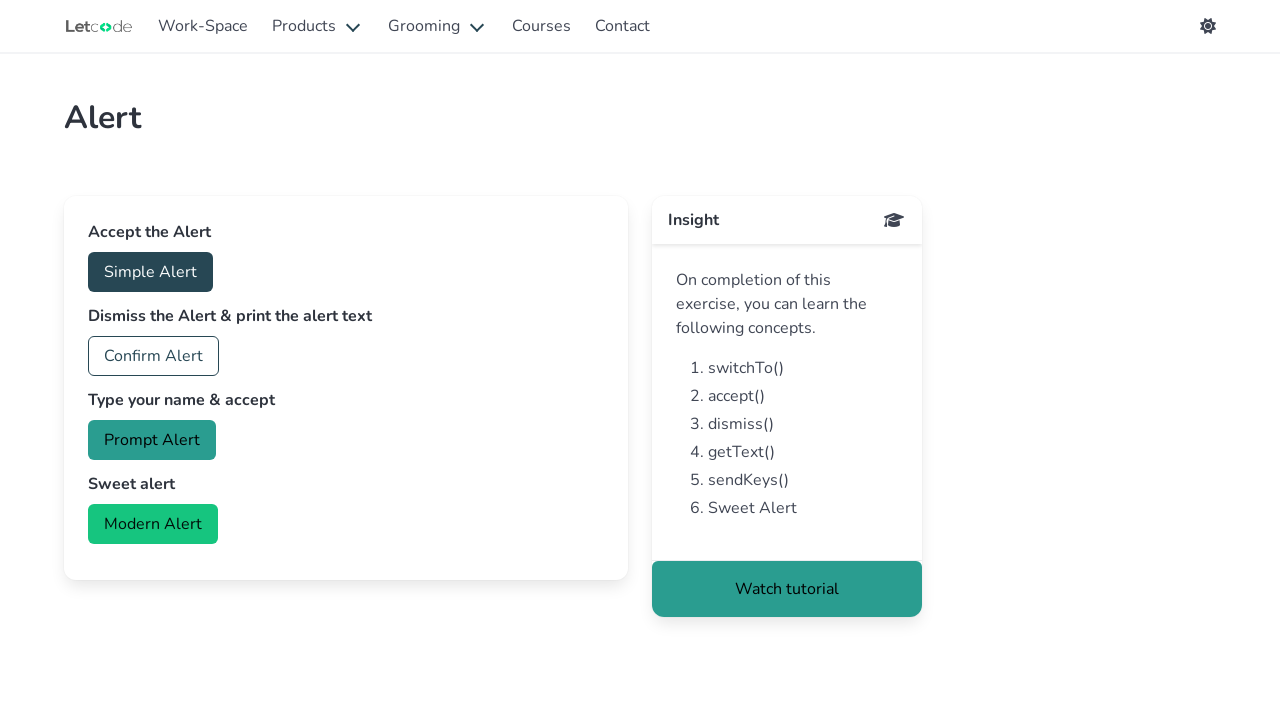

Navigated to LetCode alert practice page
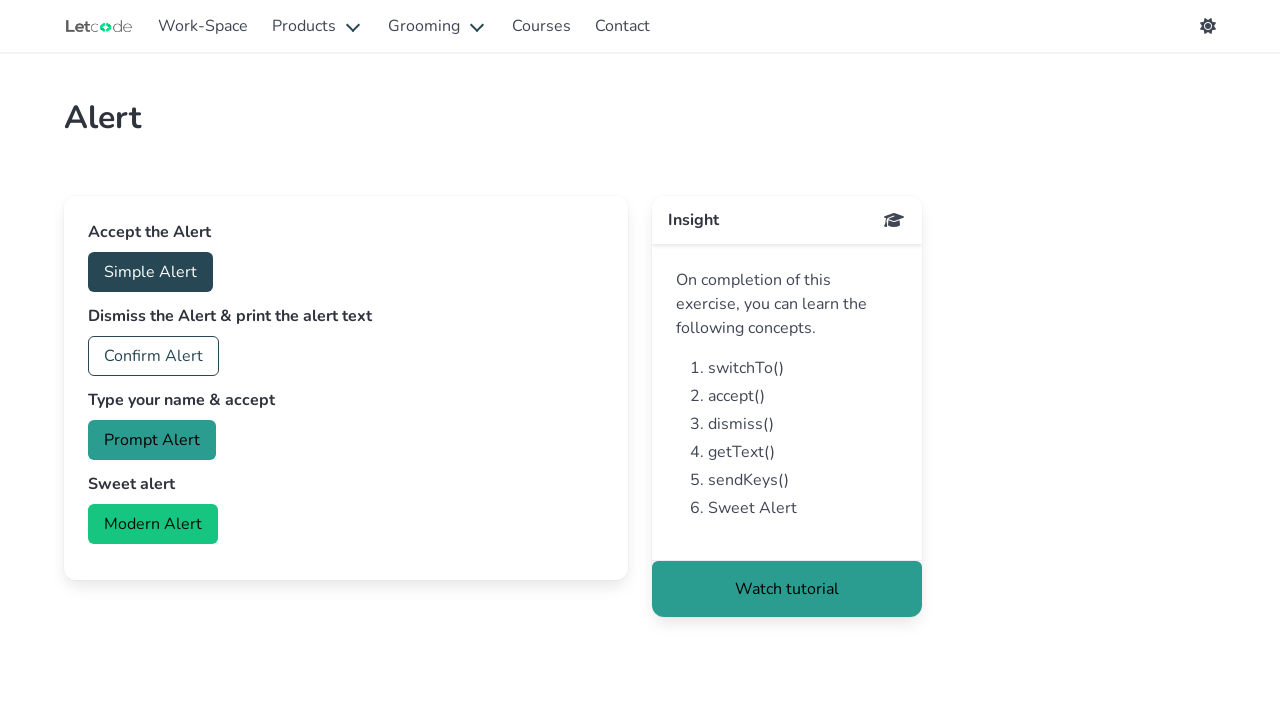

Set viewport to full screen size (1920x1080)
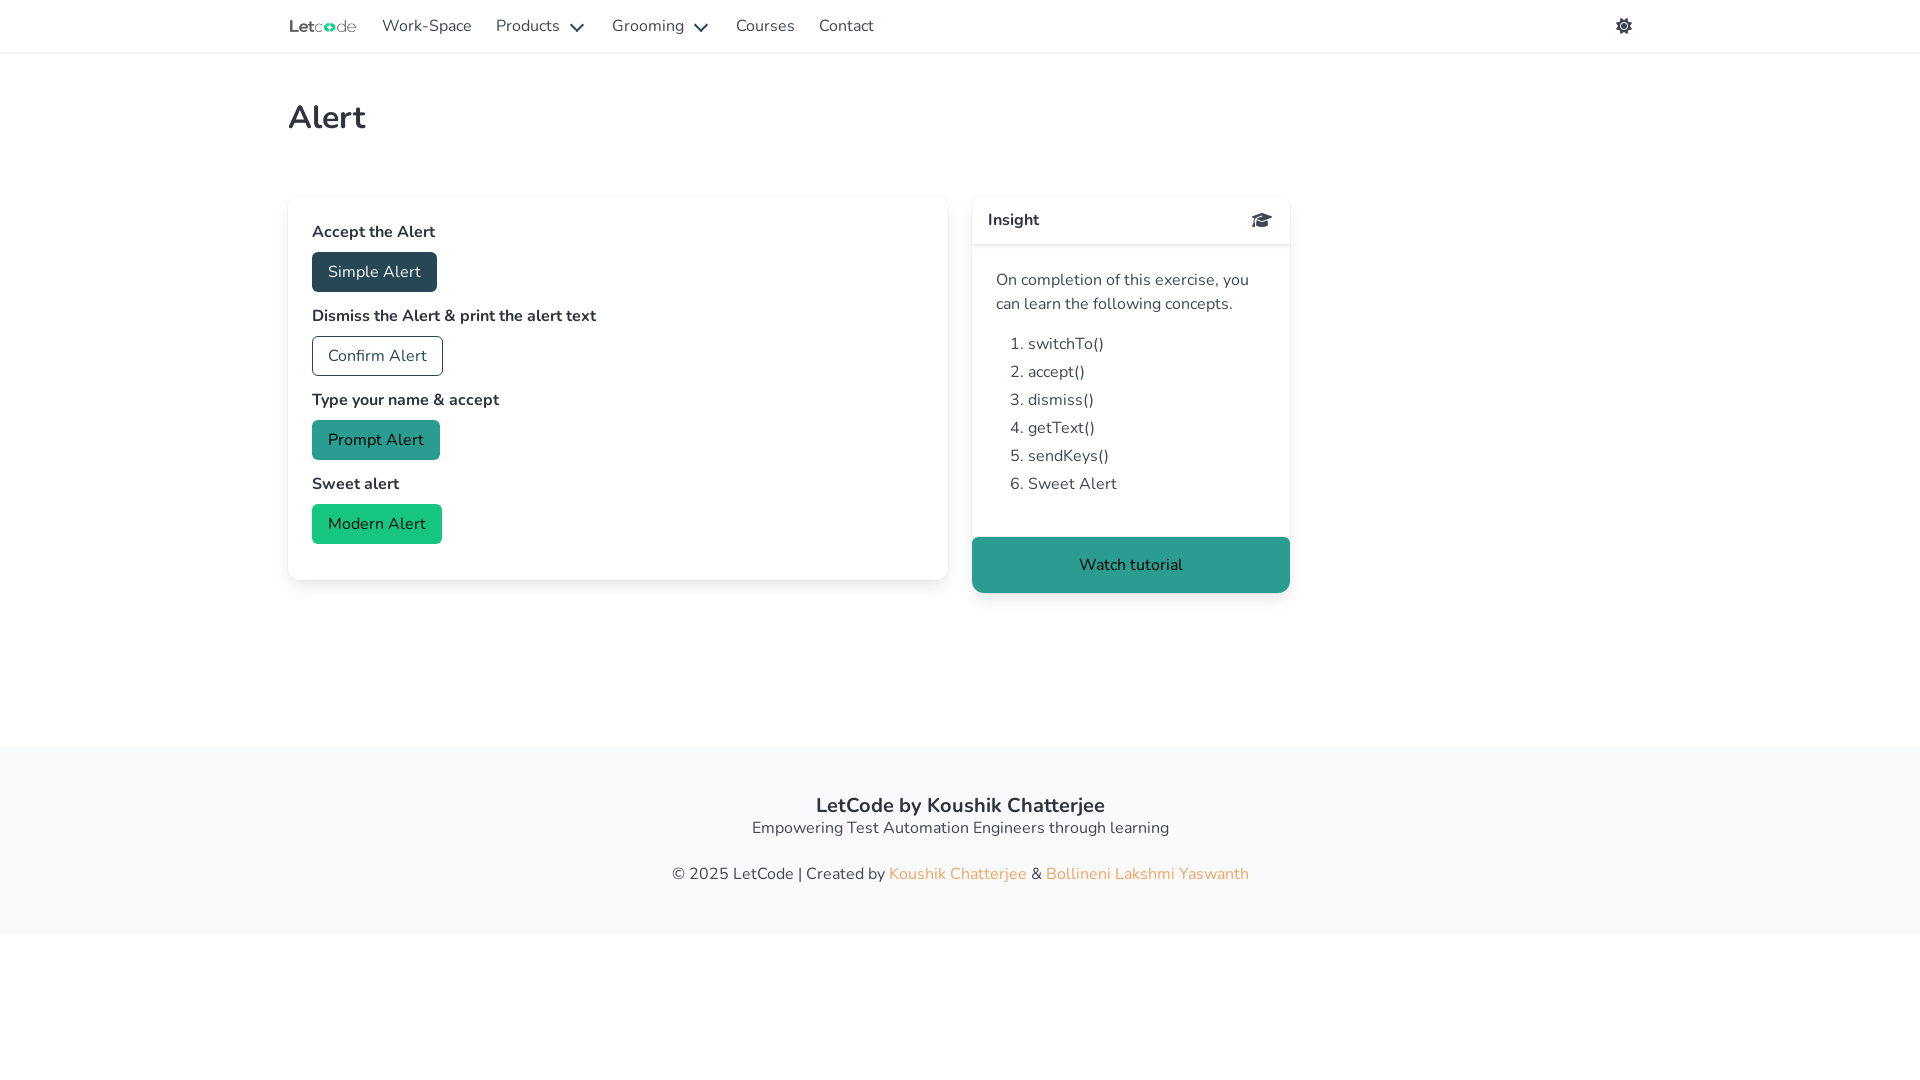

Page fully loaded and DOM content parsed
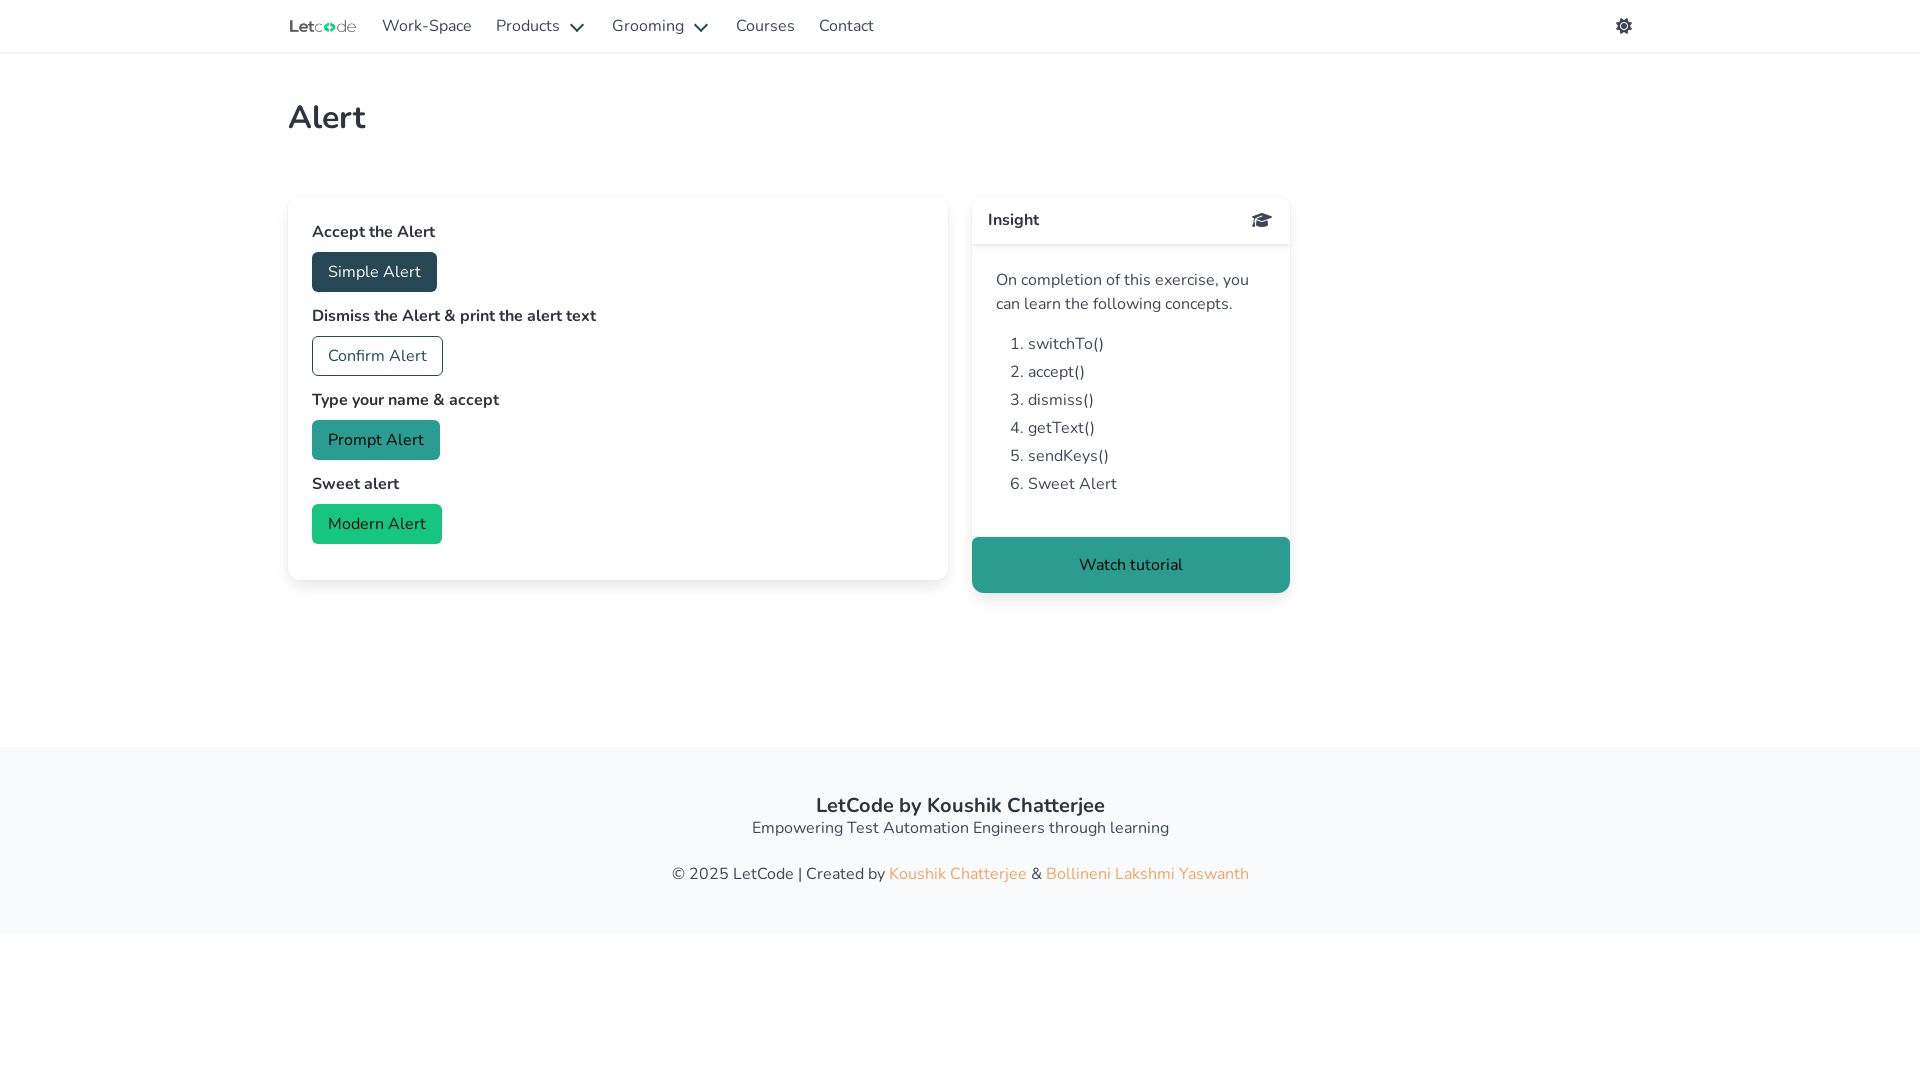

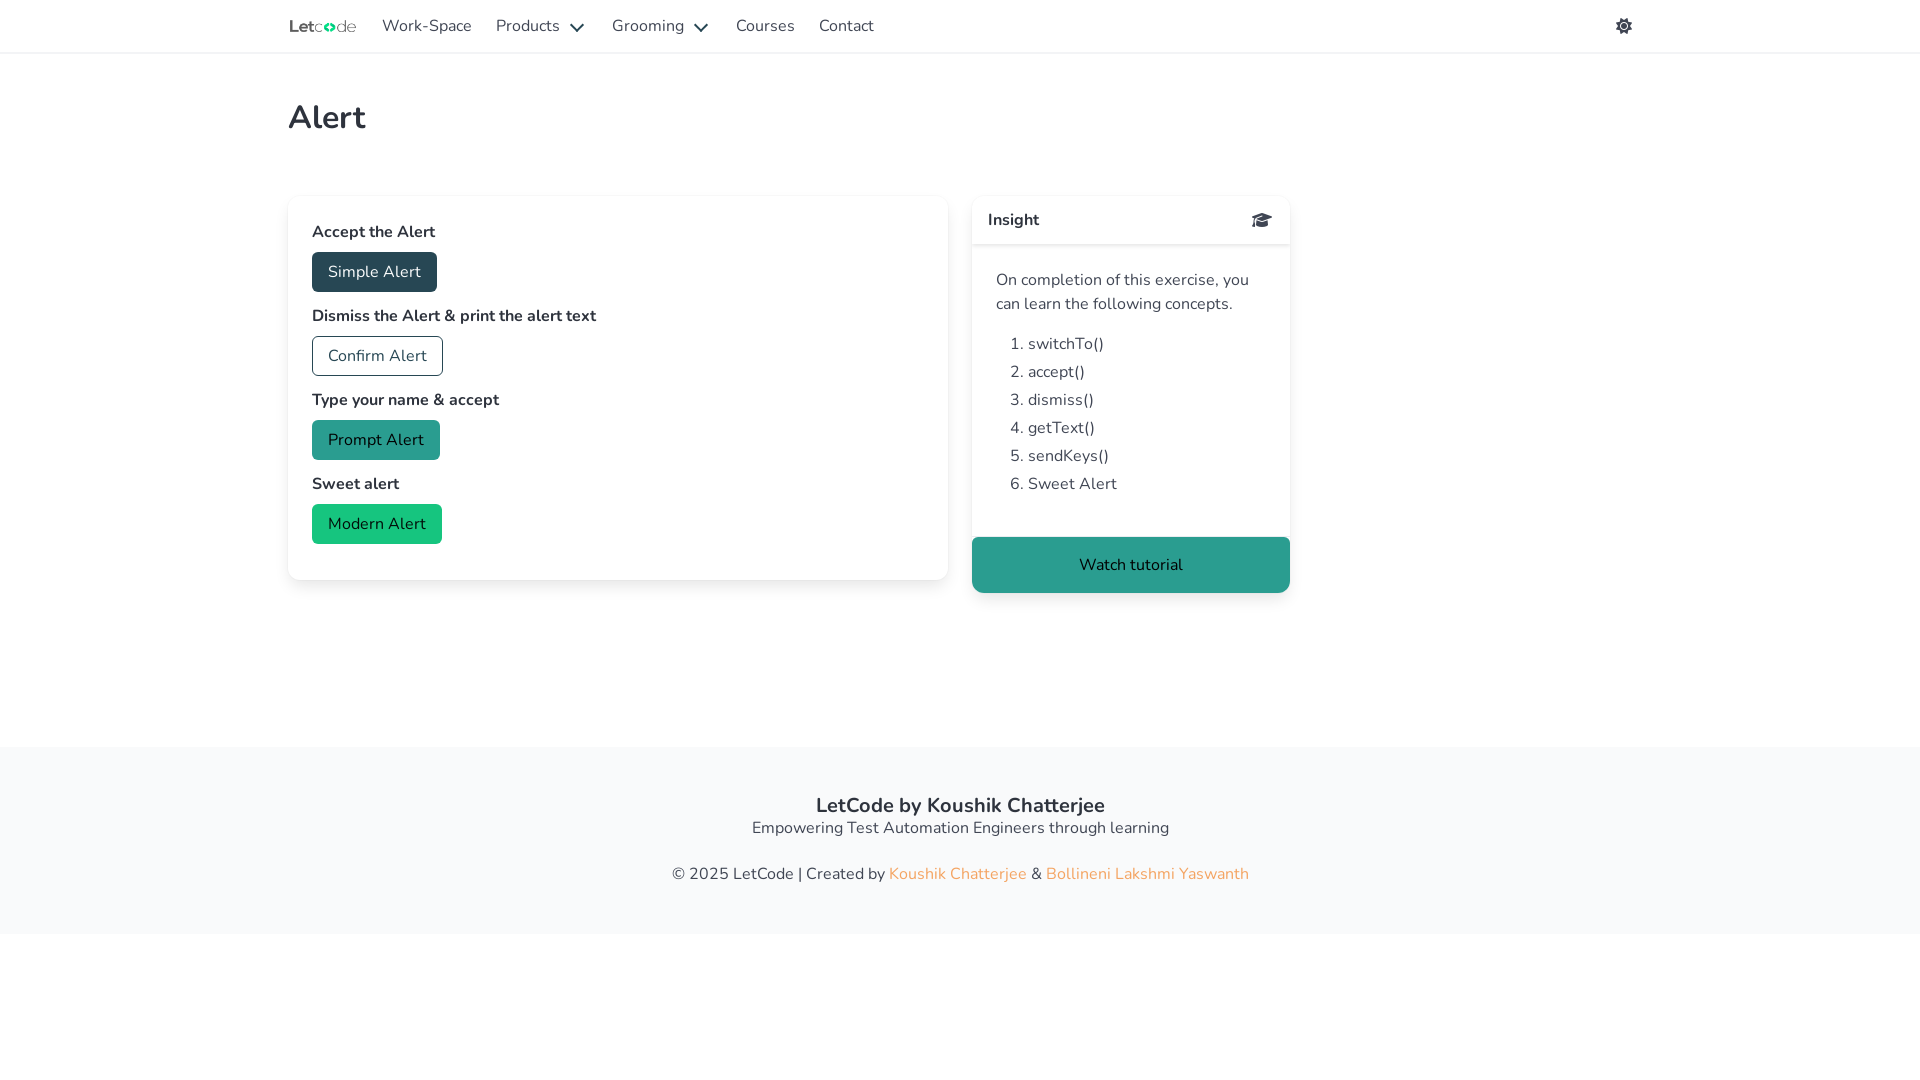